Tests the feedback form submission by navigating to the feedback page, filling in name, email, subject, and comment fields, then submitting the form.

Starting URL: http://zero.webappsecurity.com/

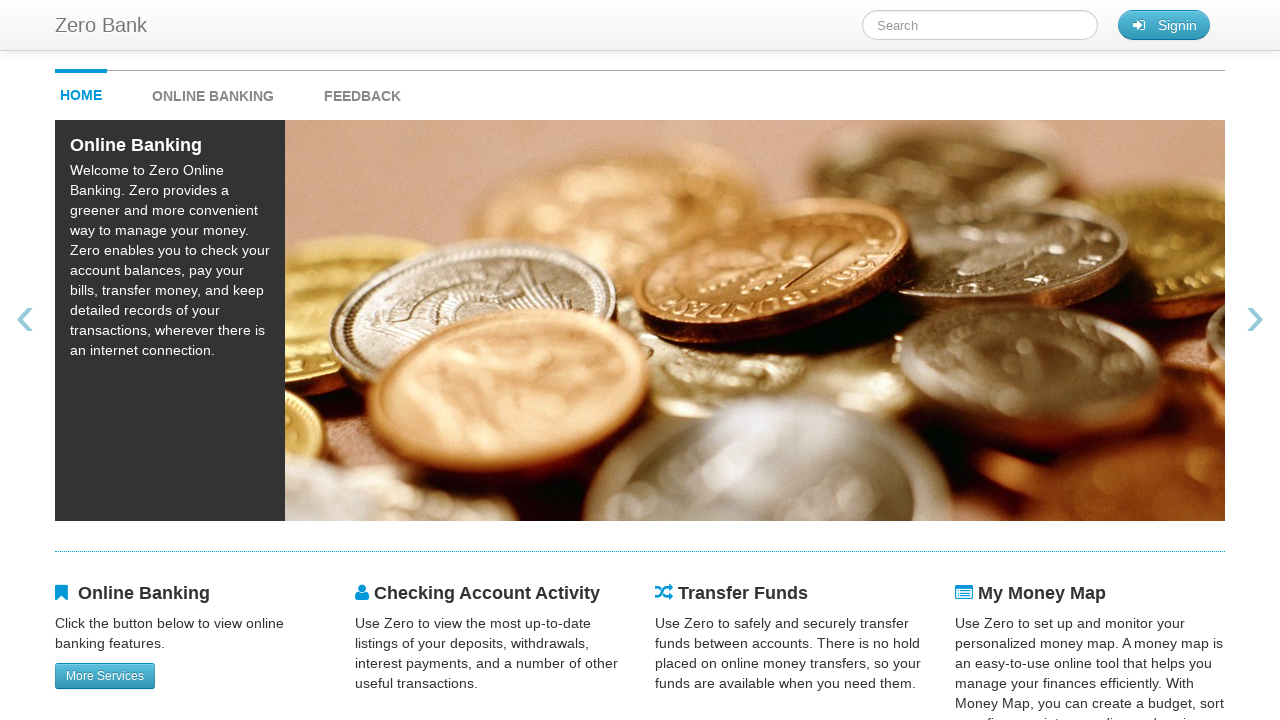

Clicked on Feedback link at (362, 96) on xpath=//strong[contains(text(),'Feedback')]
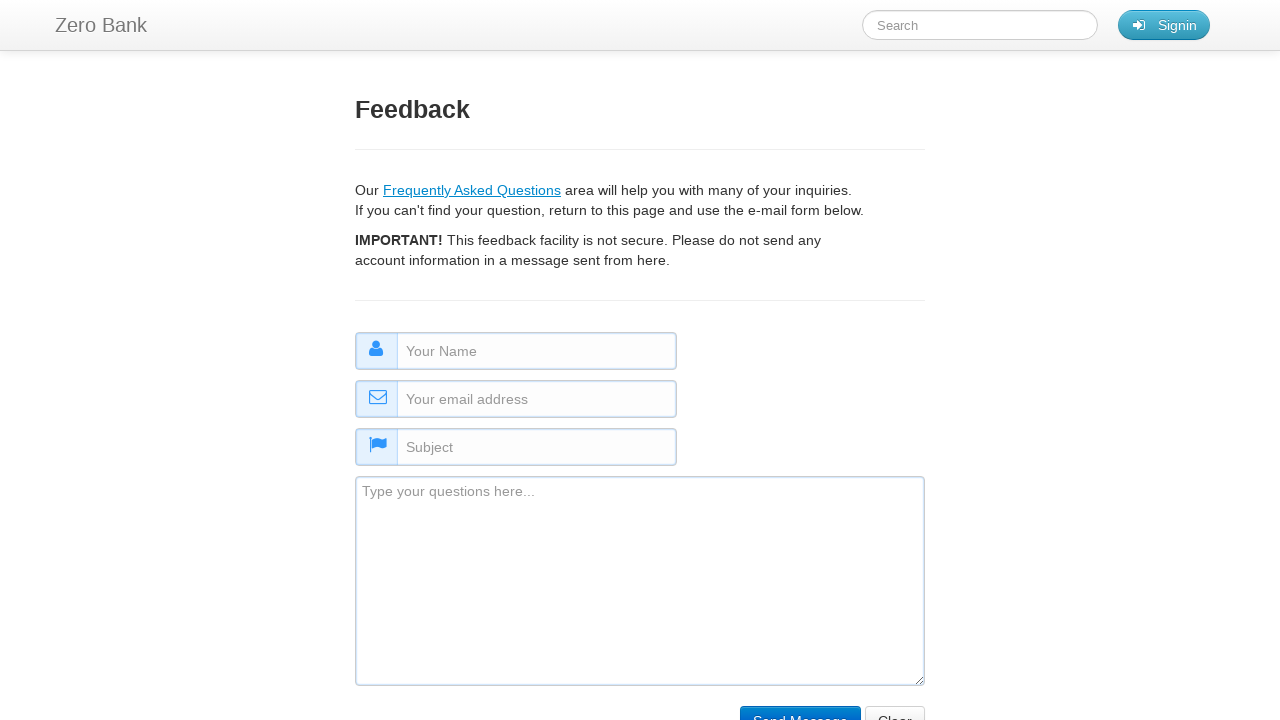

Filled name field with 'Vaibhav' on #name
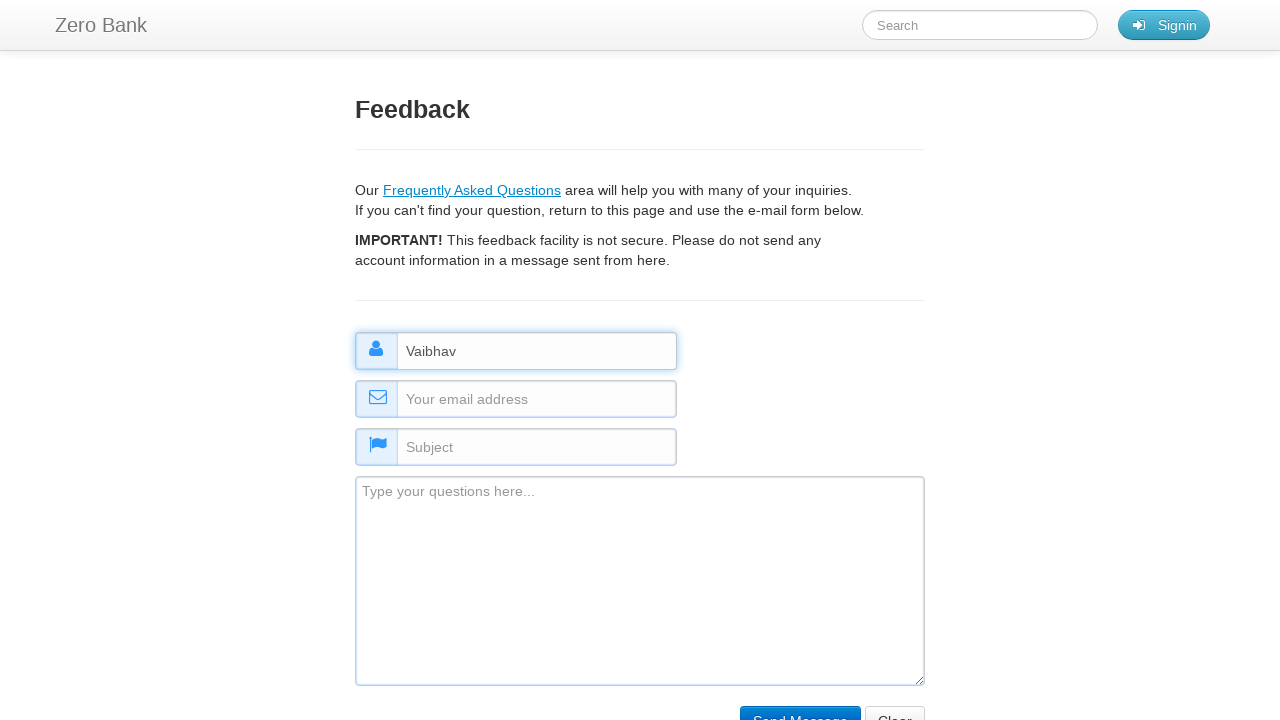

Filled email field with 'vaibh@gmail.com' on input#email[name='email']
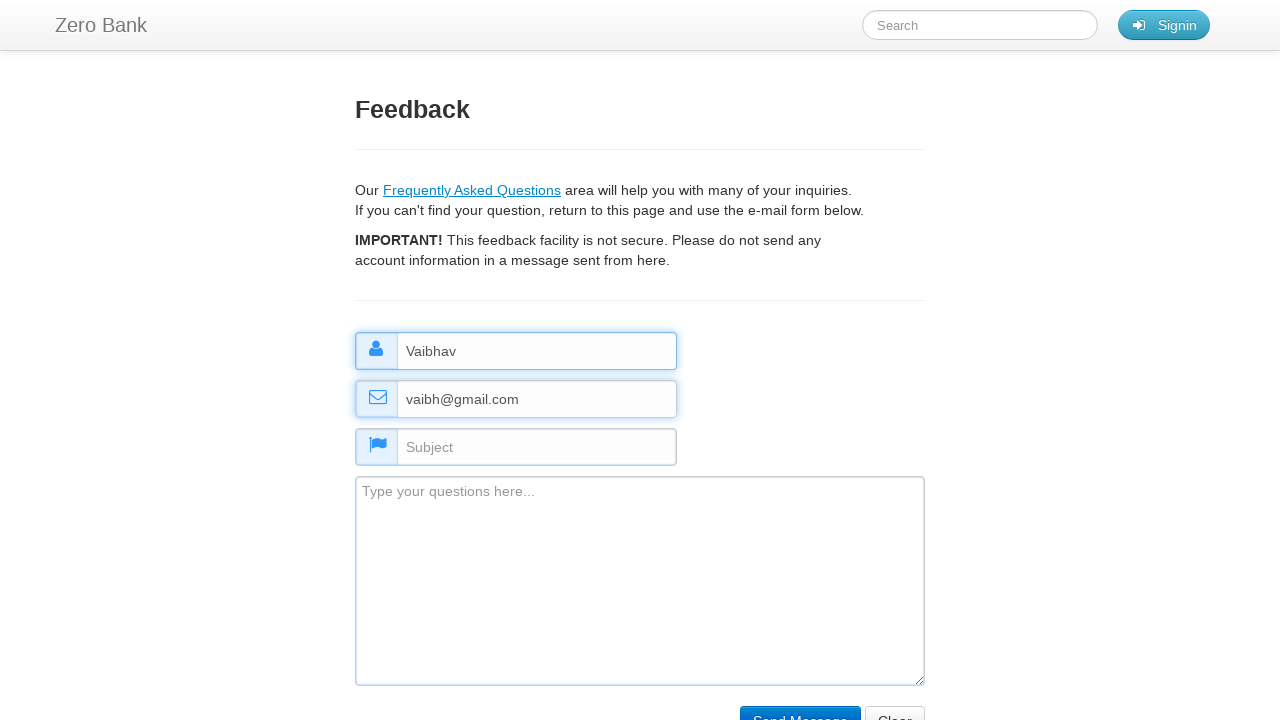

Filled subject field with 'N/A' on #subject
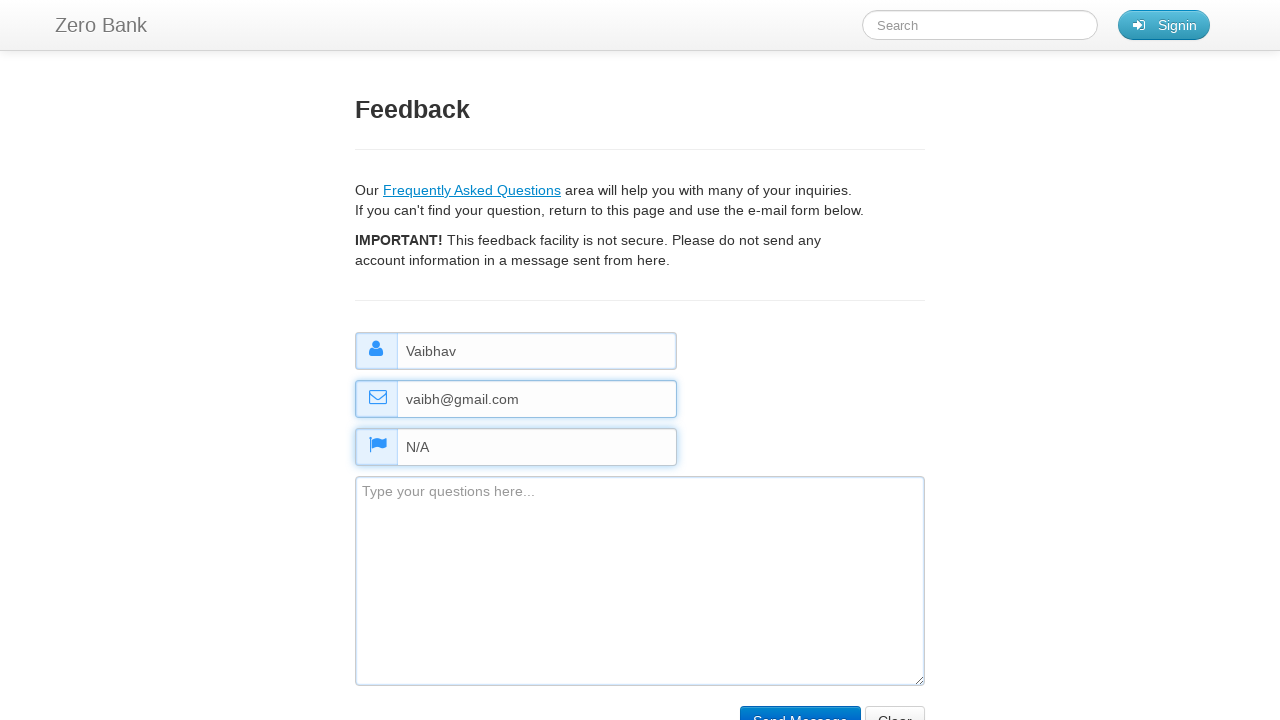

Filled comment field with 'There are no suggestions' on textarea#comment
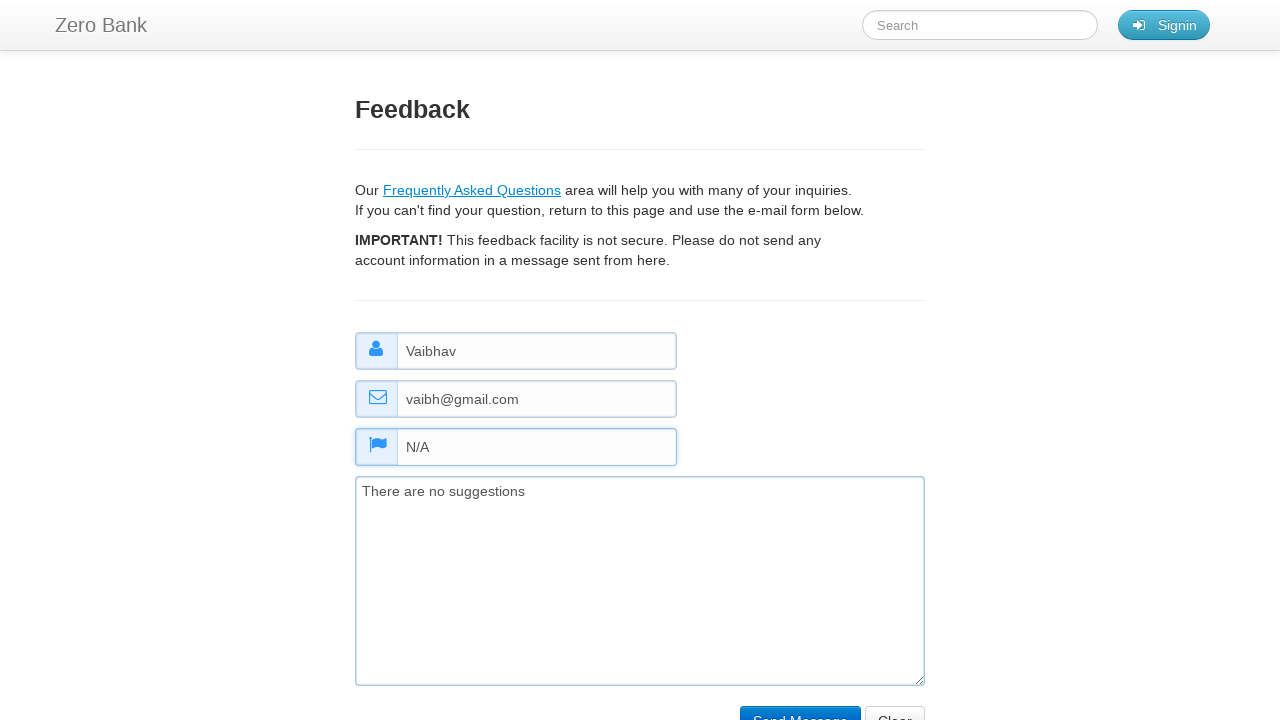

Clicked submit button to submit feedback form at (800, 705) on input[name='submit']
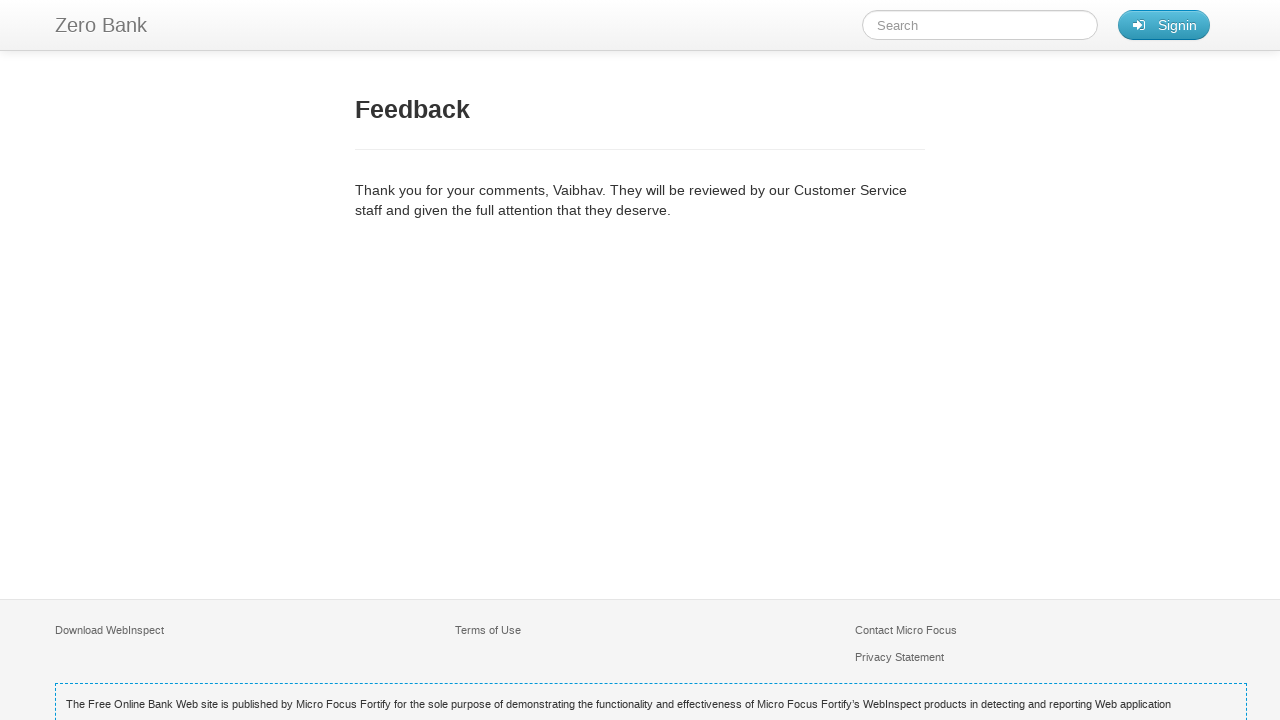

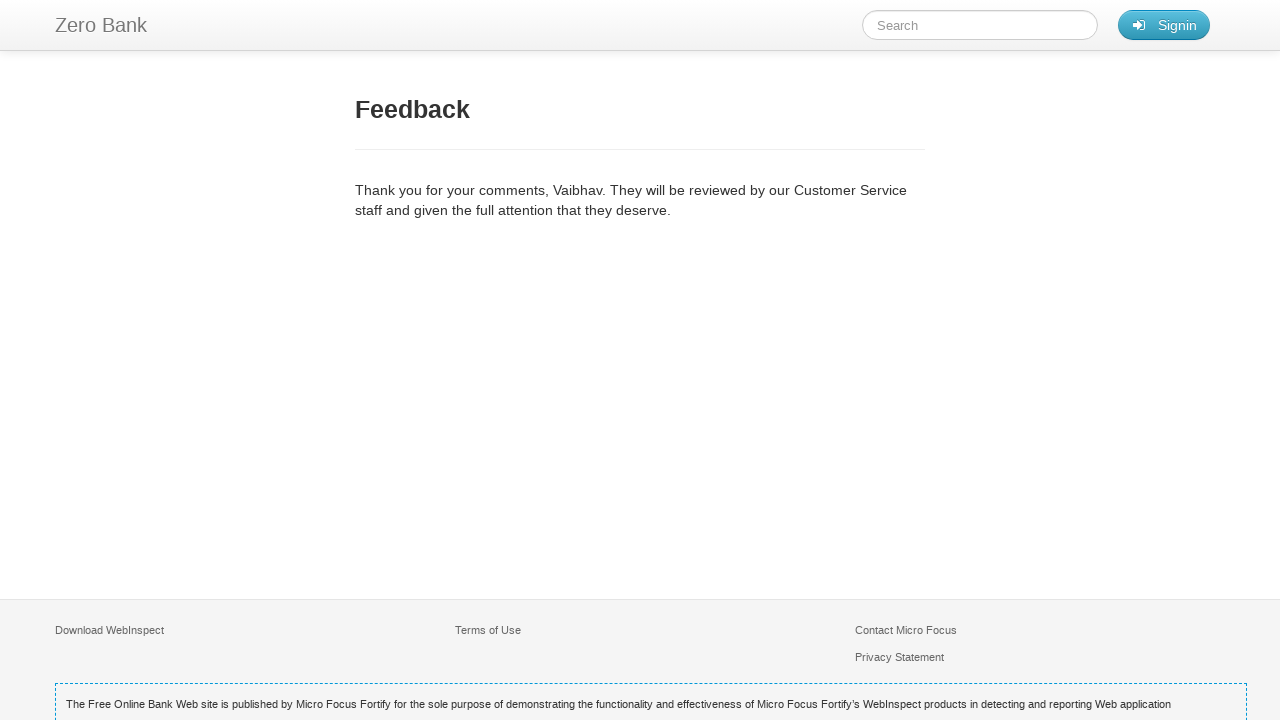